Tests drag and drop functionality by dragging an element from source to destination on jQuery UI demo page

Starting URL: https://jqueryui.com/droppable/

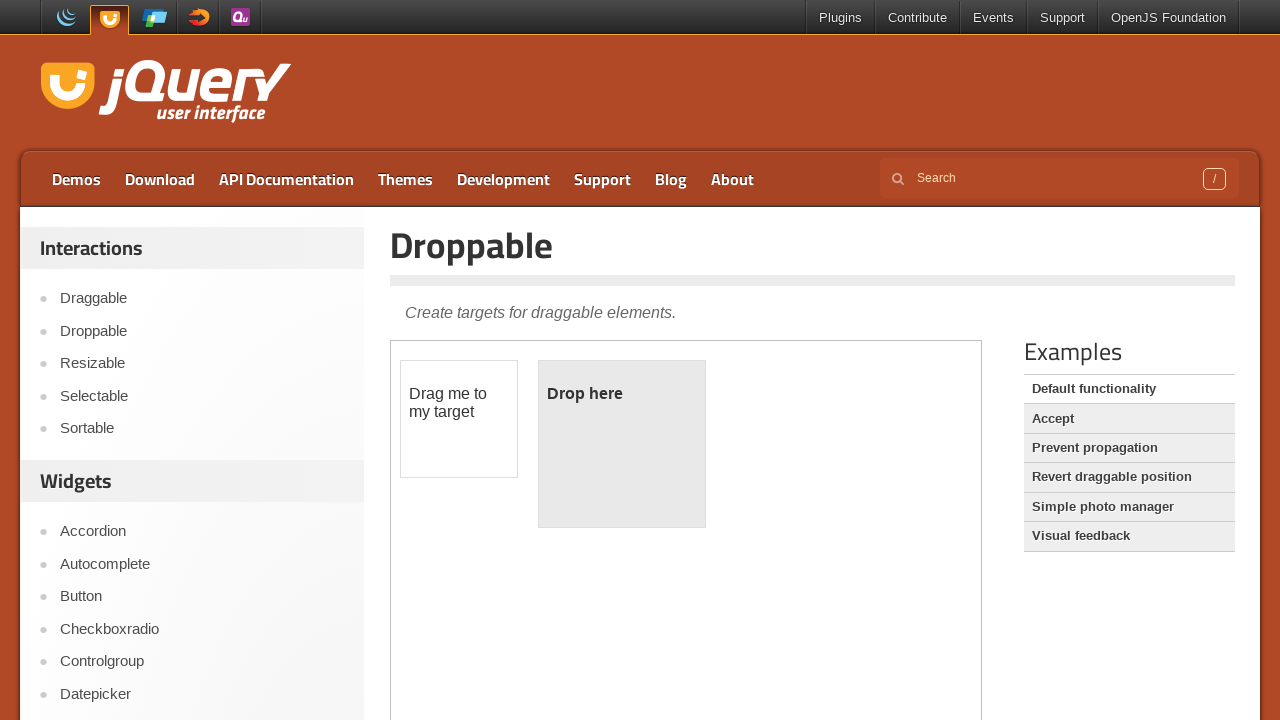

Located iframe containing droppable demo
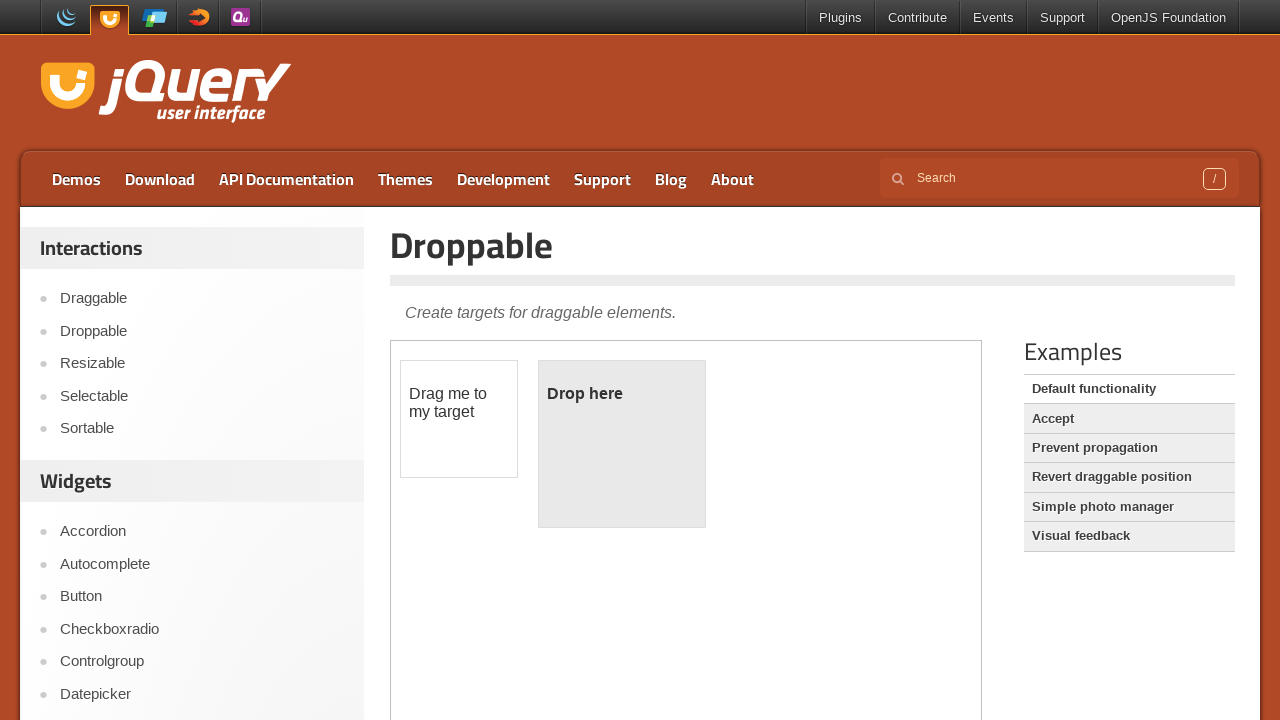

Located draggable element
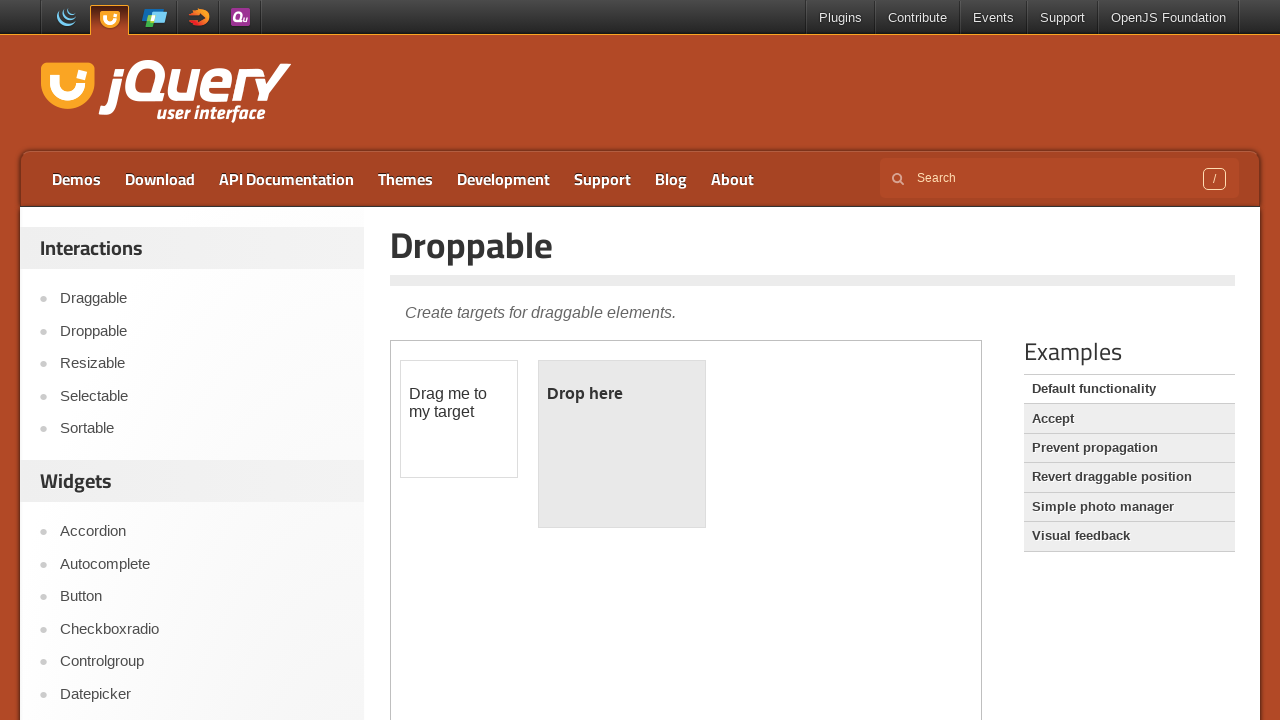

Located droppable element
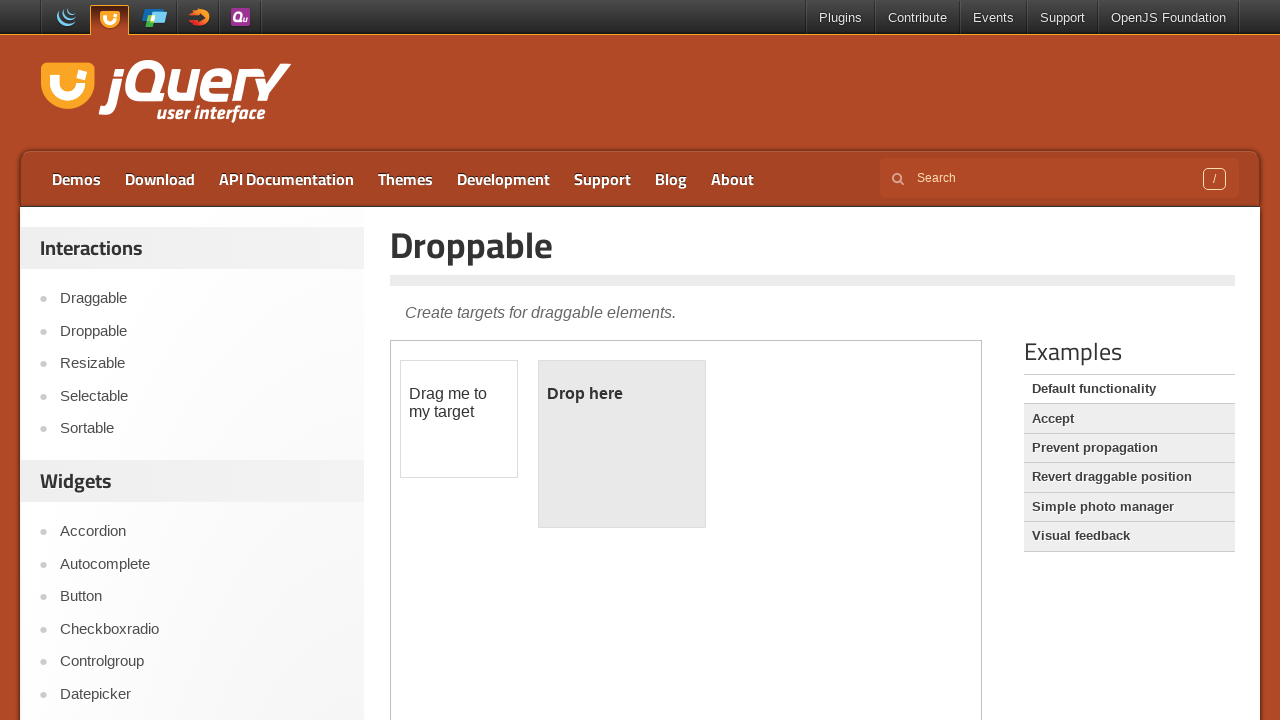

Dragged element from source to destination at (622, 444)
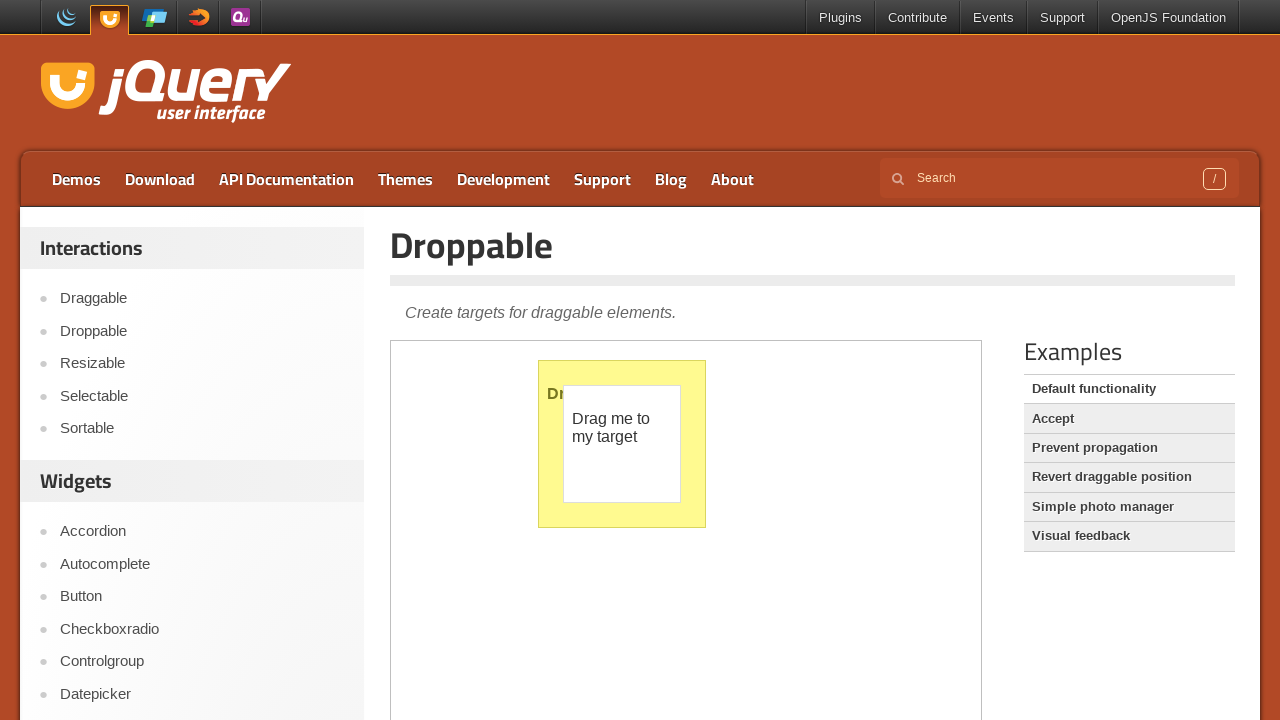

Verified drop was successful - 'Dropped!' text appeared
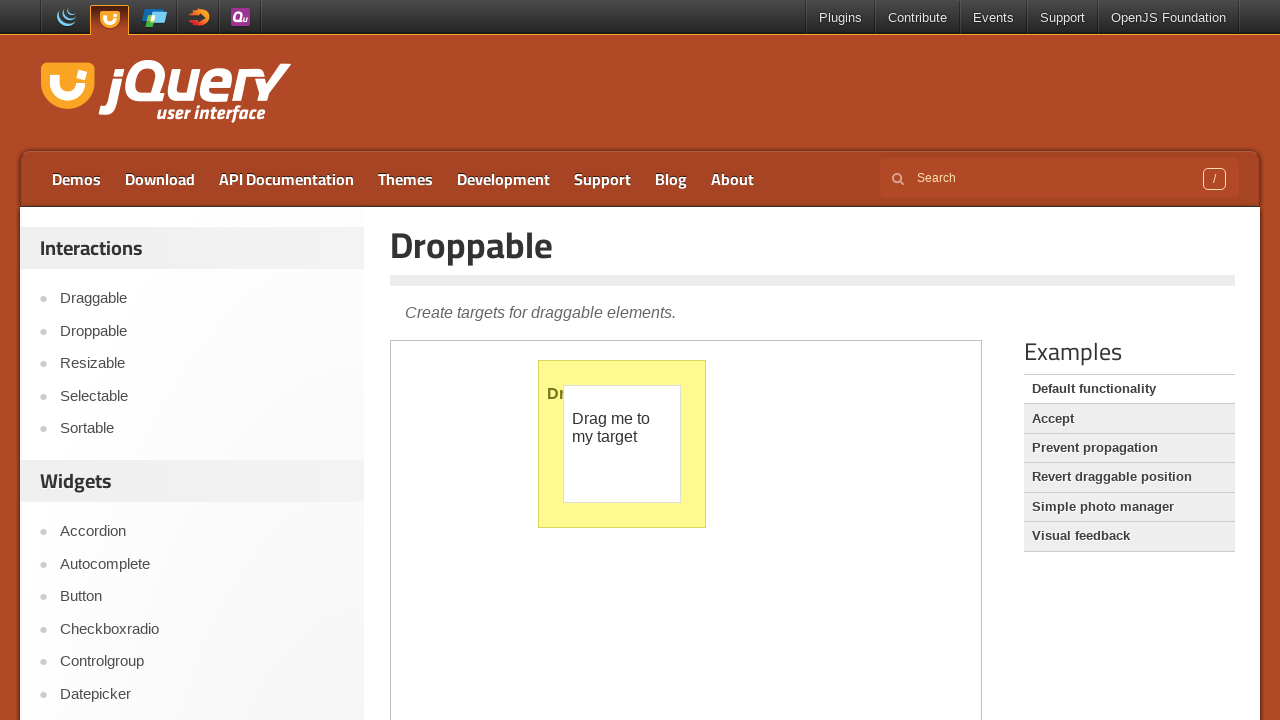

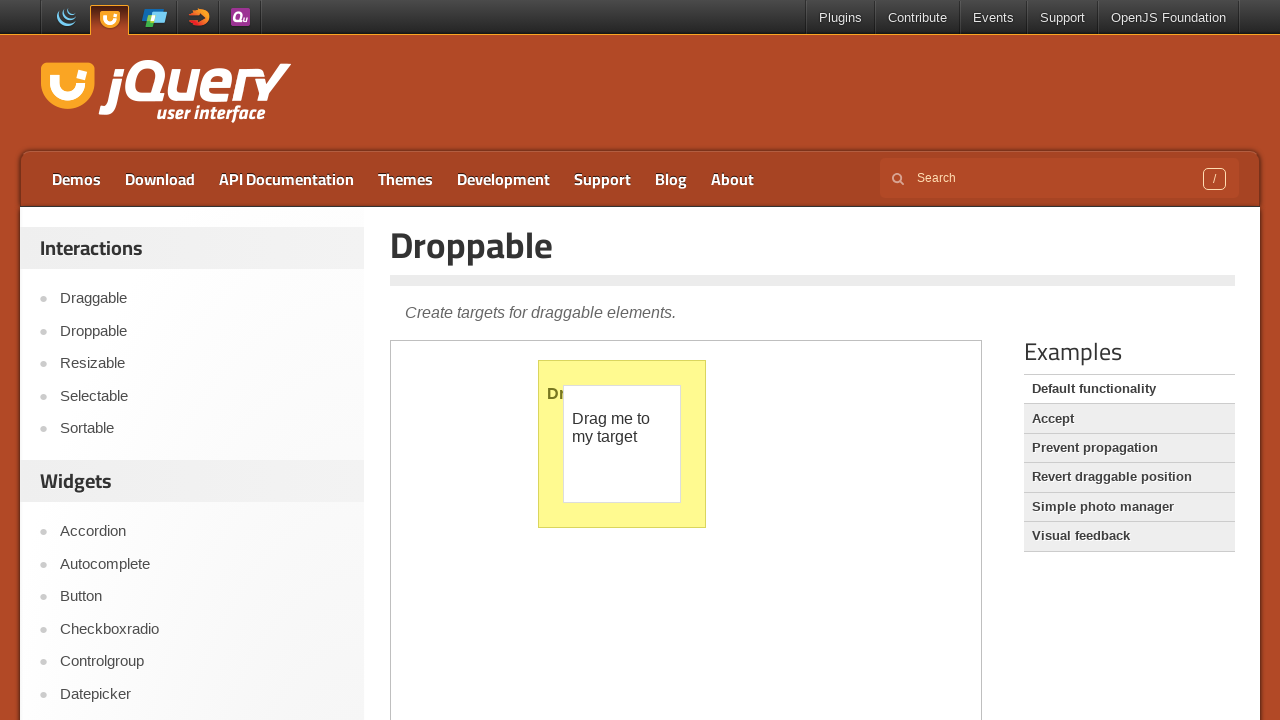